Tests selecting checkboxes in a table based on price criteria between $5 and $10

Starting URL: https://testautomationpractice.blogspot.com/

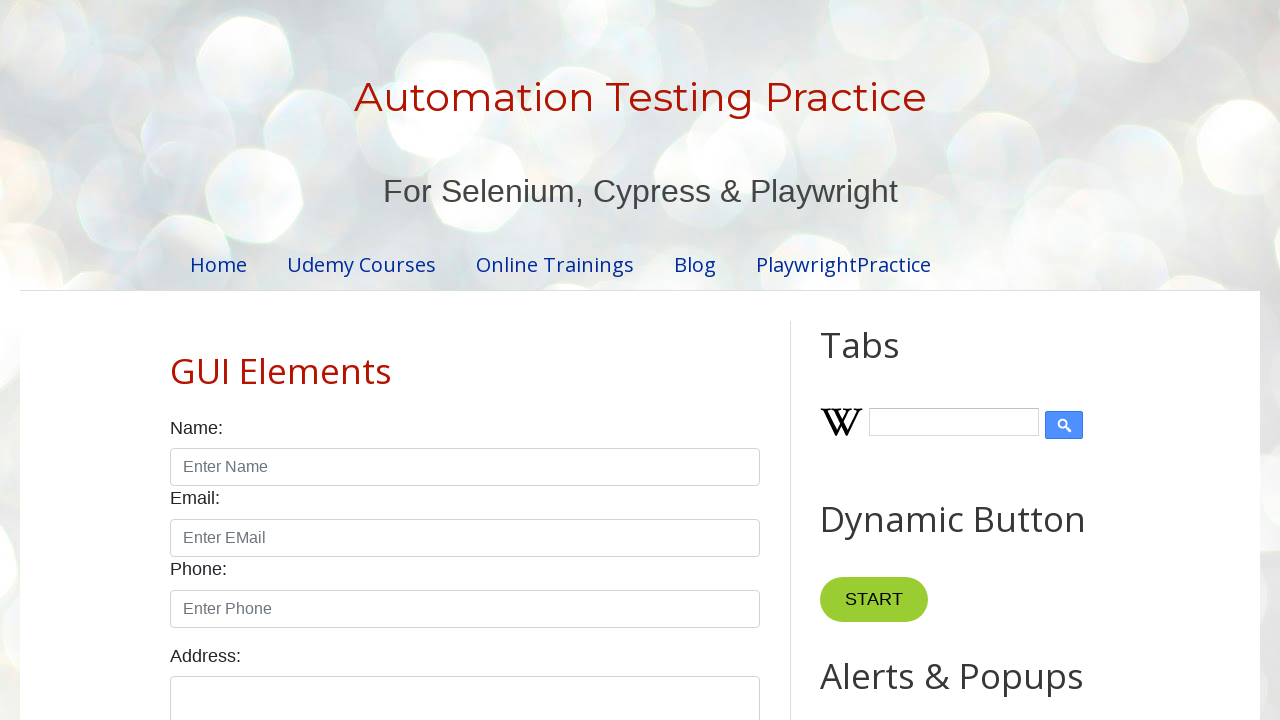

Scrolled to 'Pagination Web Table' section
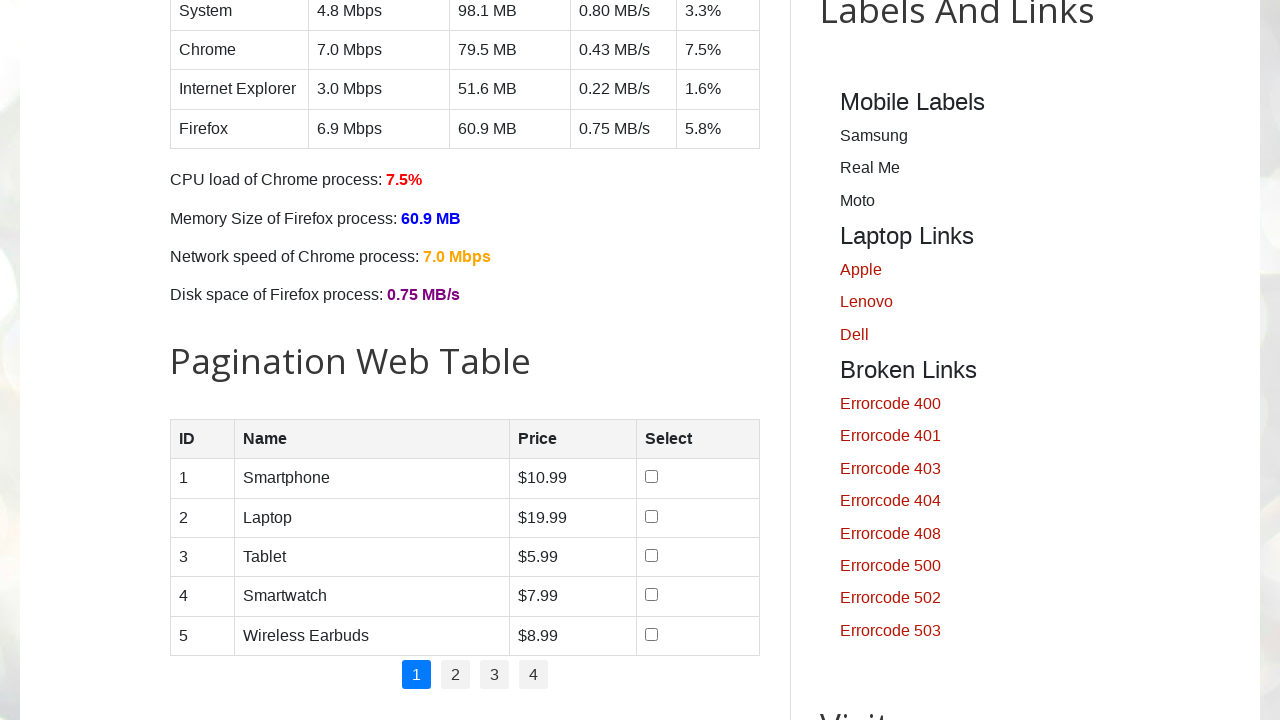

Retrieved all product table rows
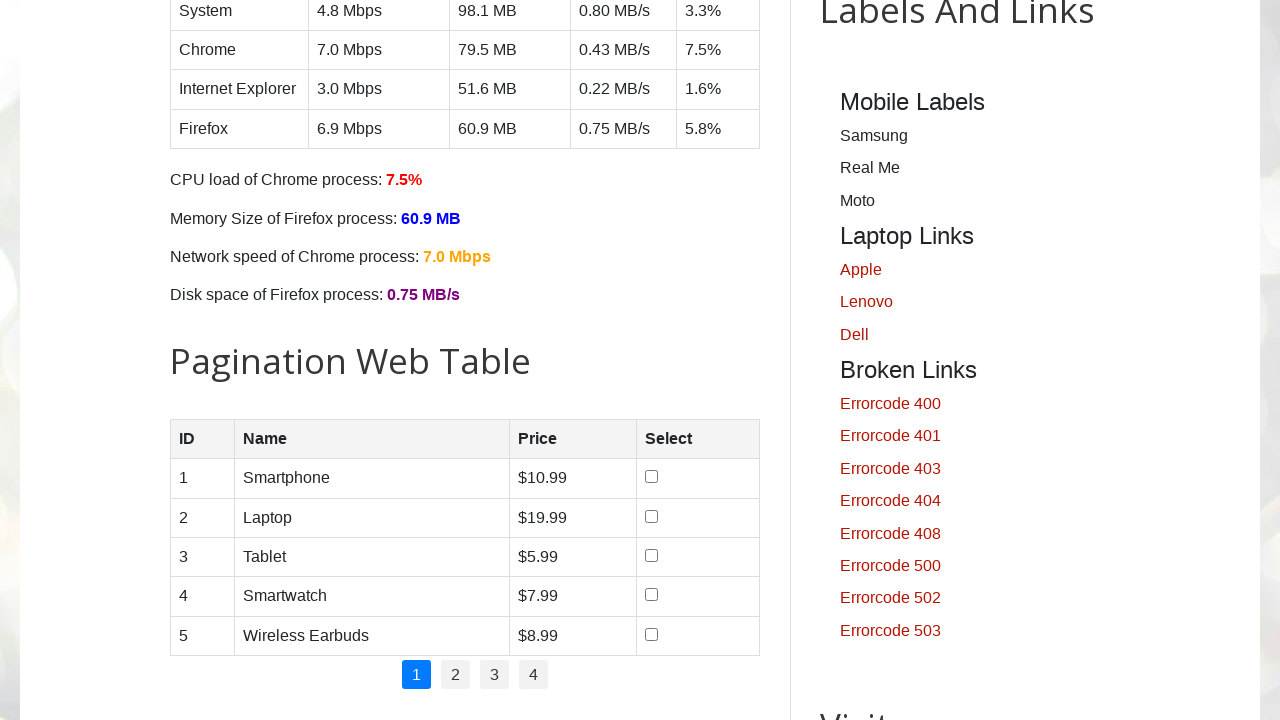

Retrieved price text from row 1: $10.99
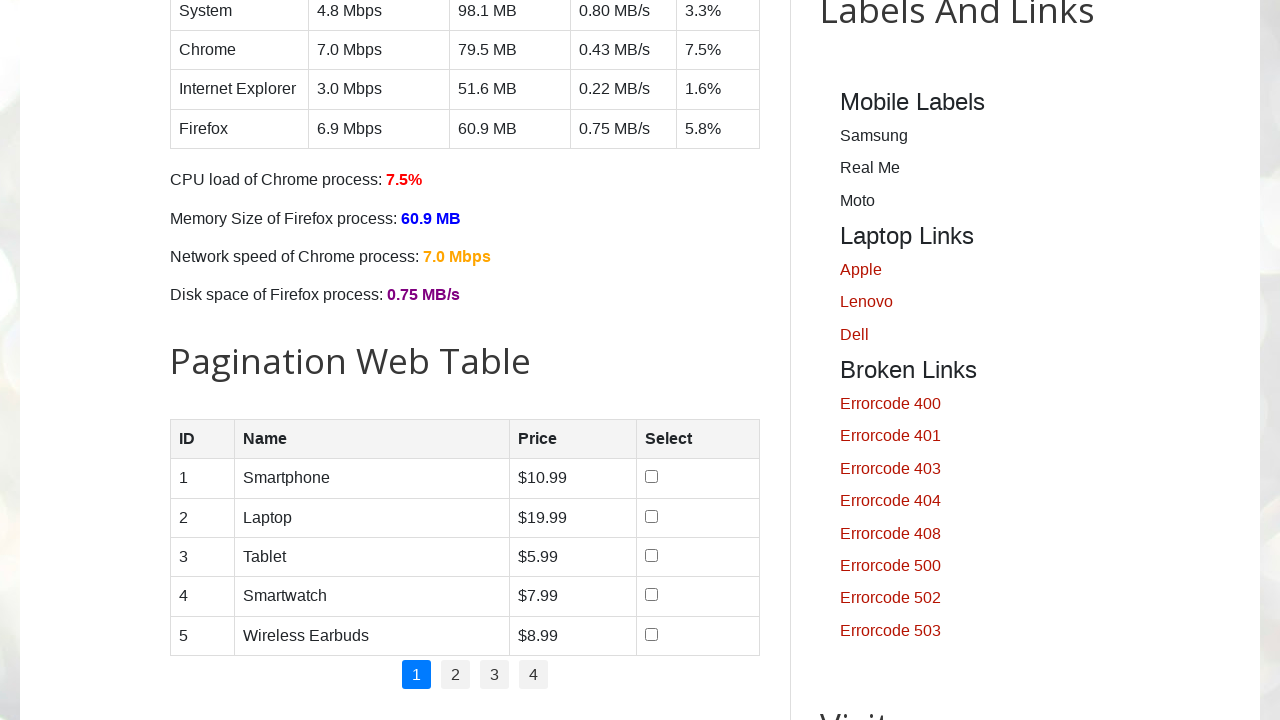

Retrieved price text from row 2: $19.99
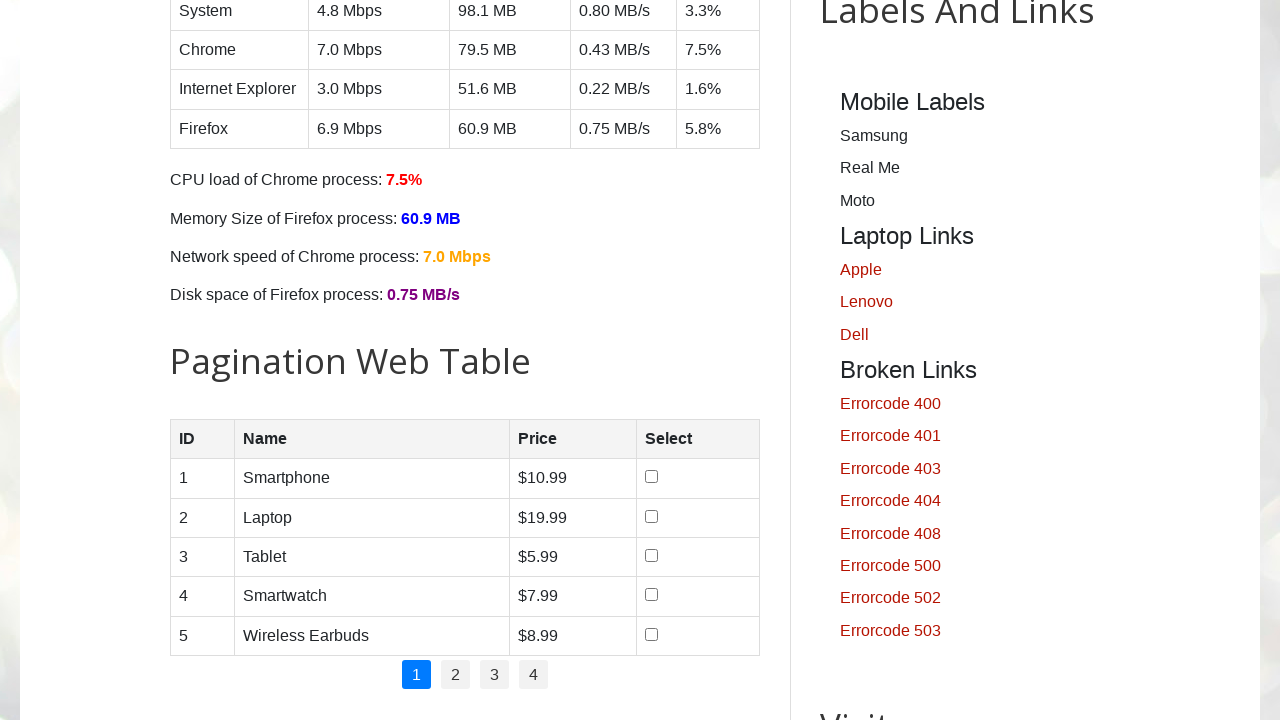

Retrieved price text from row 3: $5.99
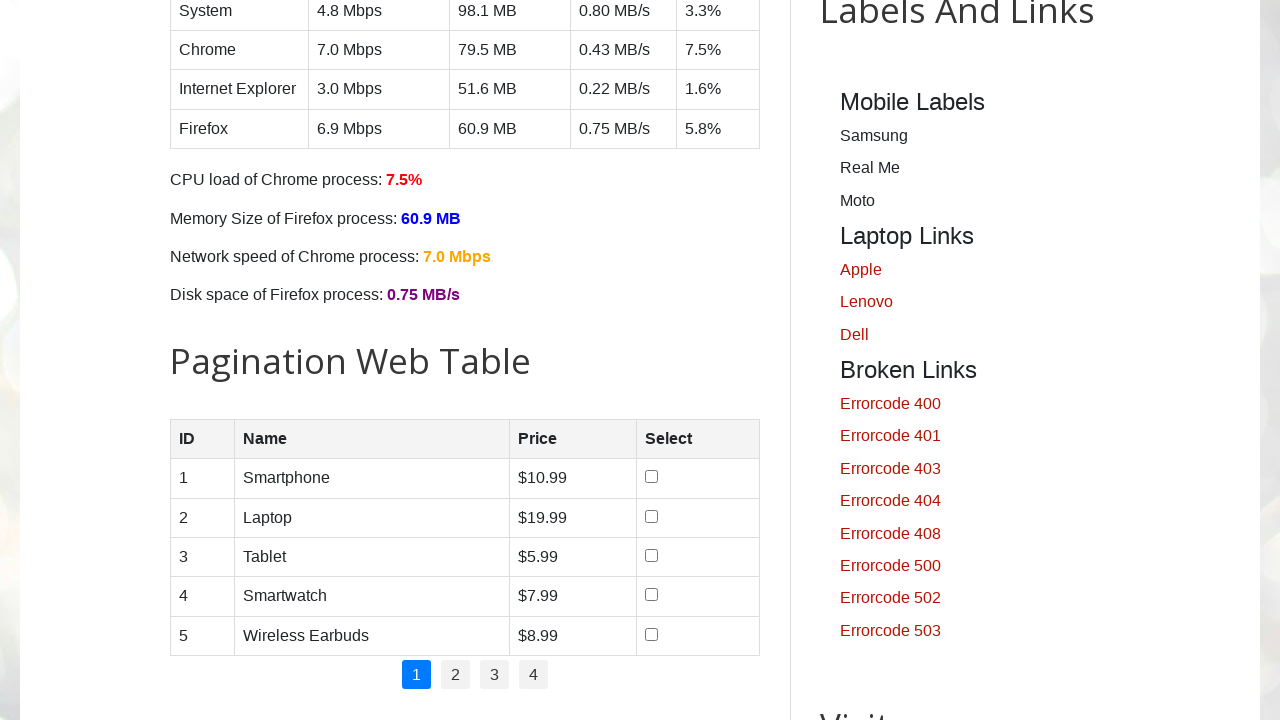

Checked checkbox for product in row 3 with price $5.9 at (651, 555) on //table[@id='productTable']/tbody/tr[3]/td[4]/input
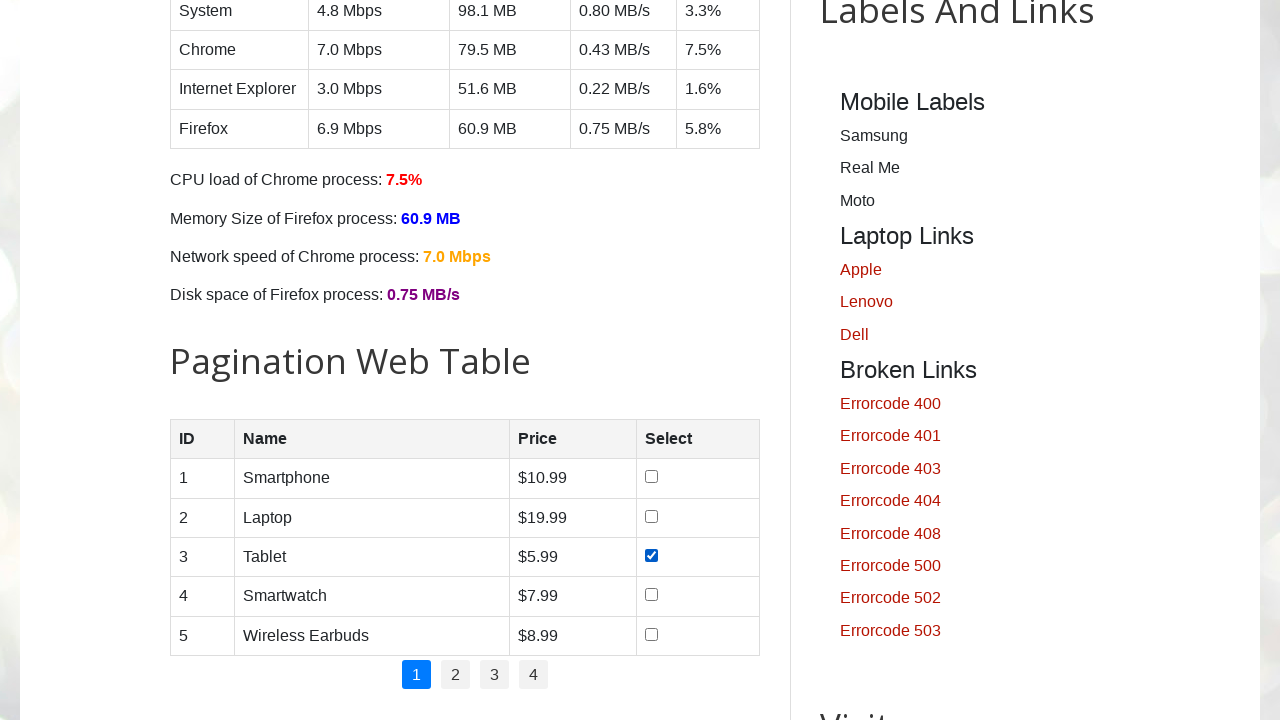

Retrieved price text from row 4: $7.99
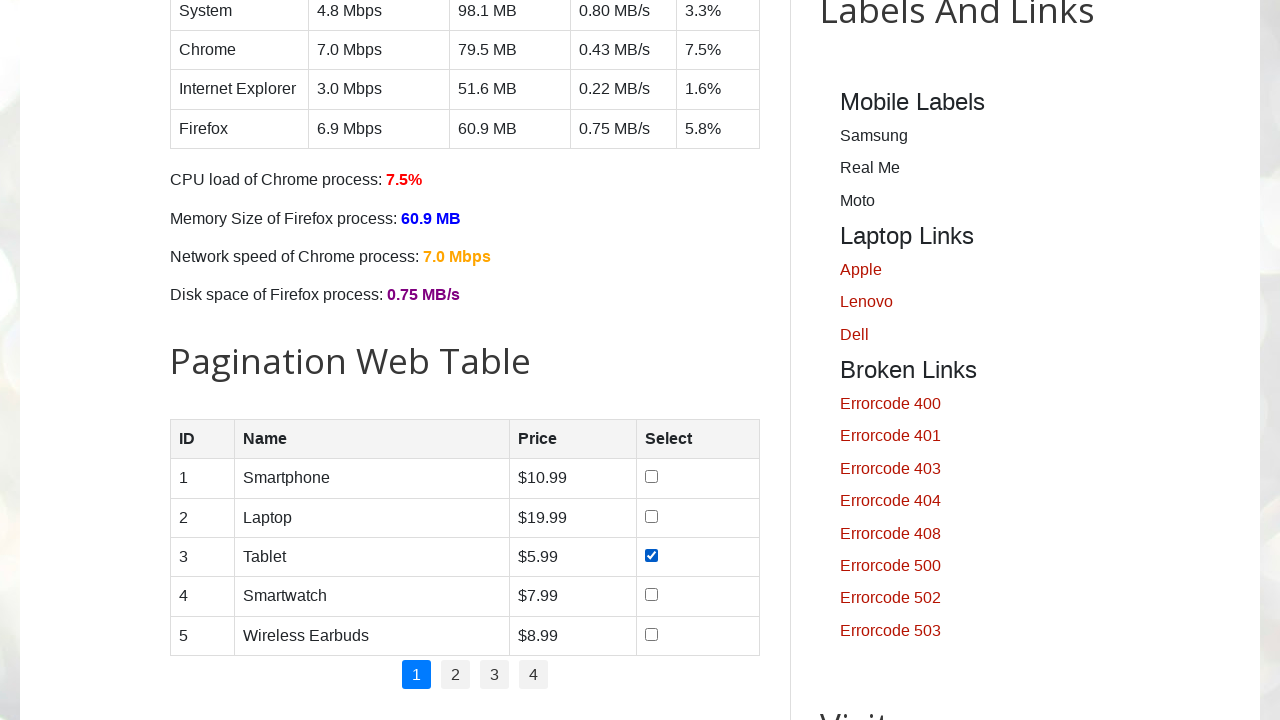

Checked checkbox for product in row 4 with price $7.9 at (651, 595) on //table[@id='productTable']/tbody/tr[4]/td[4]/input
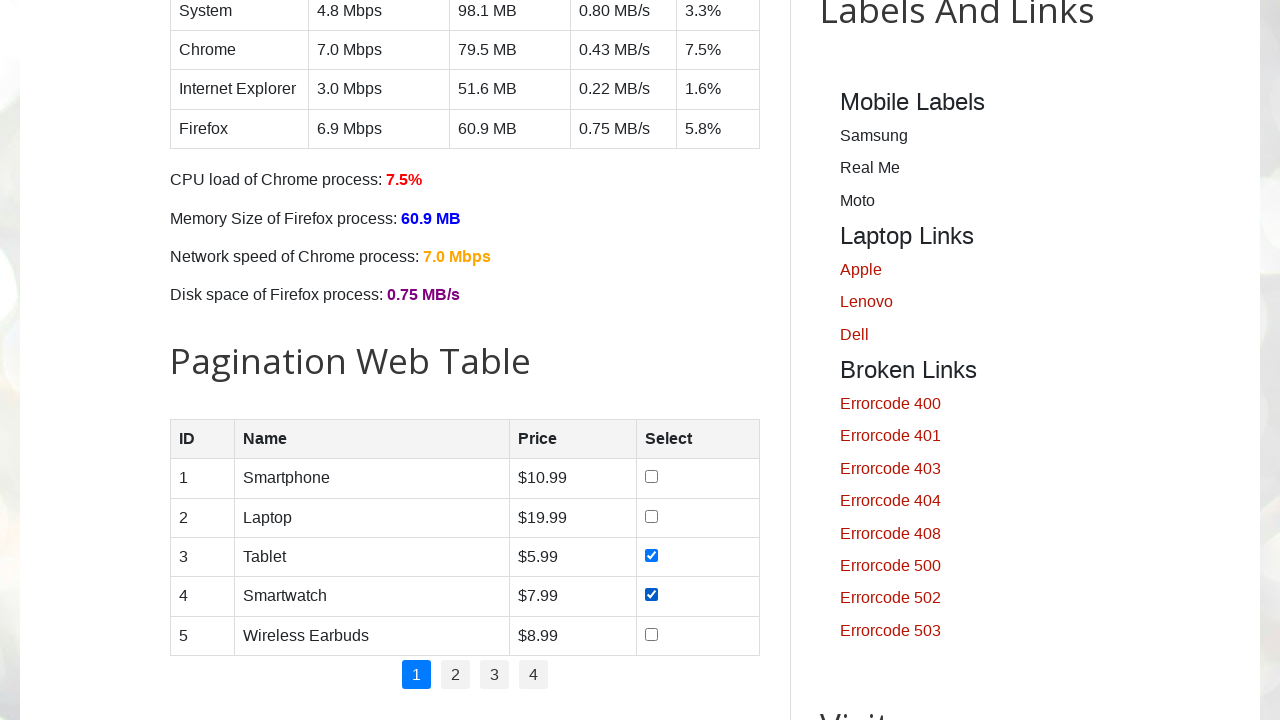

Retrieved price text from row 5: $8.99
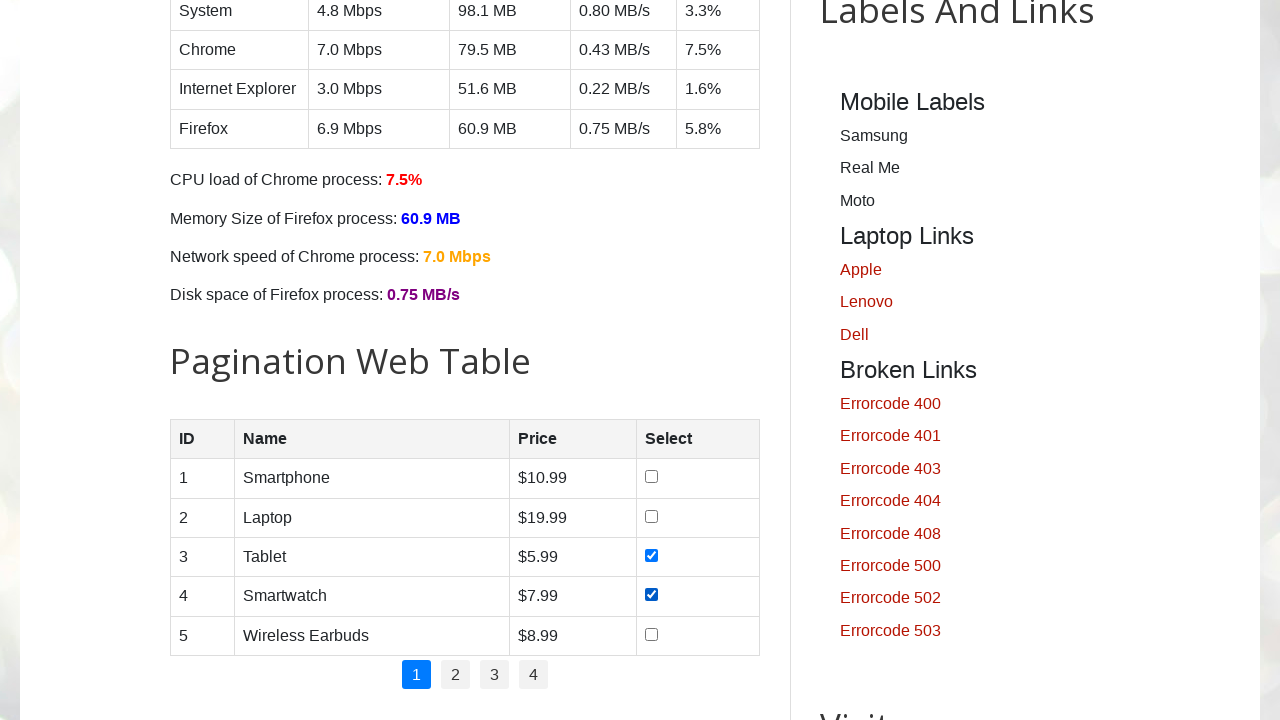

Checked checkbox for product in row 5 with price $8.9 at (651, 634) on //table[@id='productTable']/tbody/tr[5]/td[4]/input
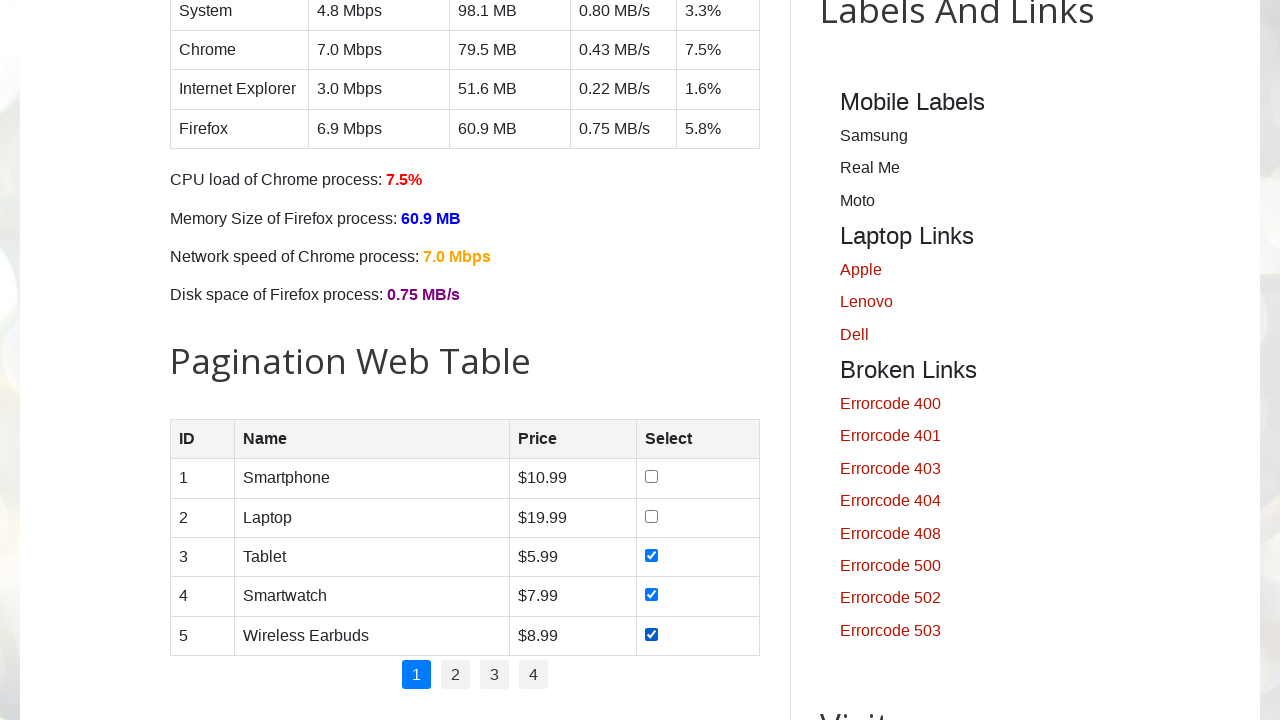

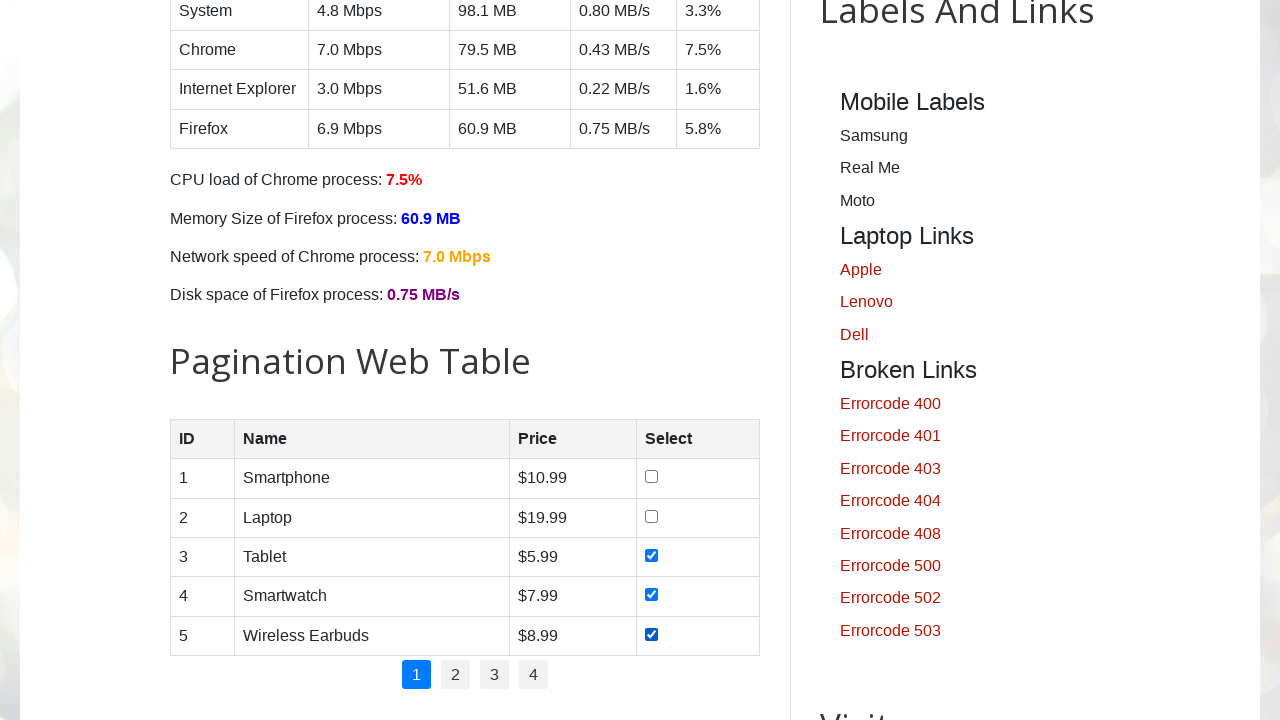